Tests marking all todo items as completed using the toggle-all checkbox.

Starting URL: https://demo.playwright.dev/todomvc

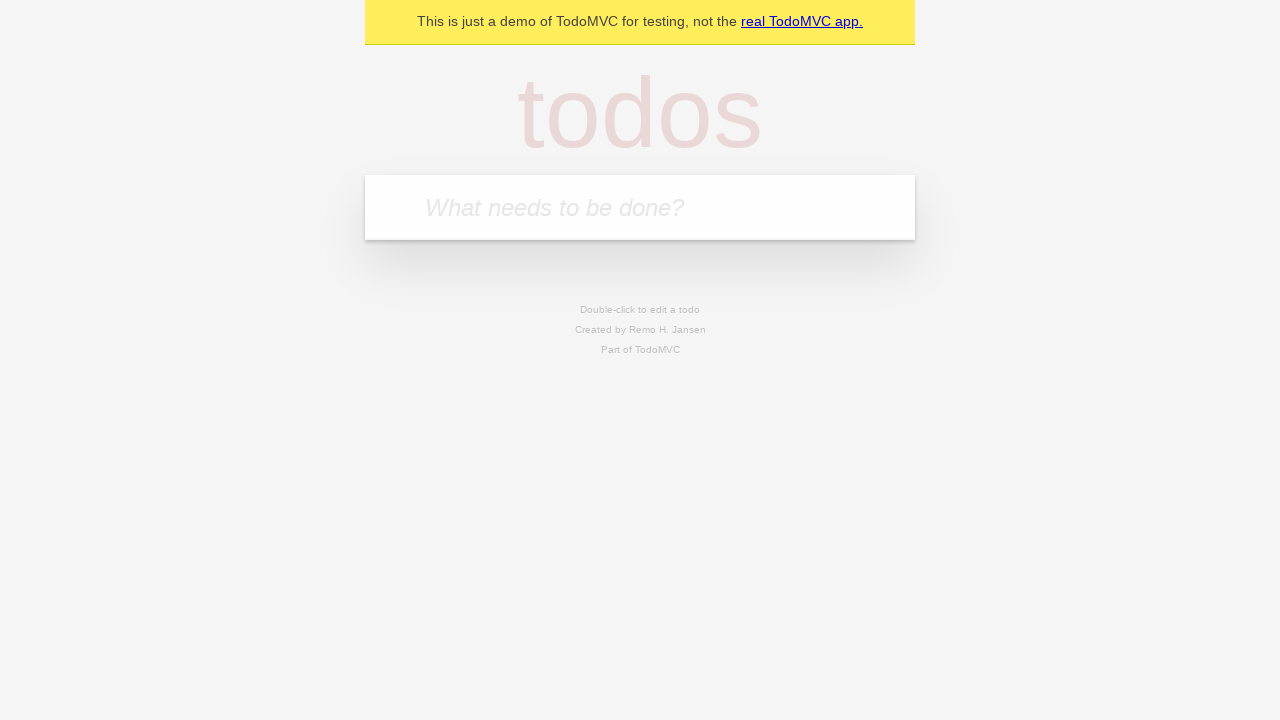

Filled new todo field with 'buy some cheese' on .new-todo
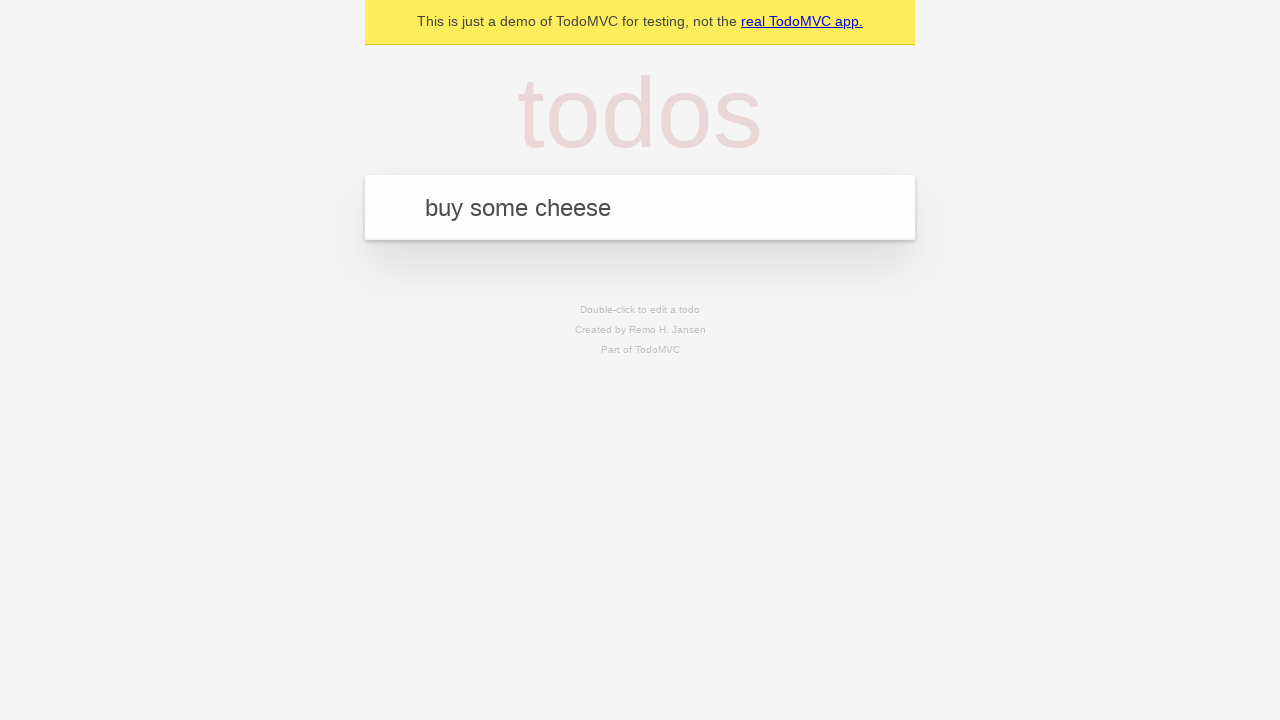

Pressed Enter to add first todo item on .new-todo
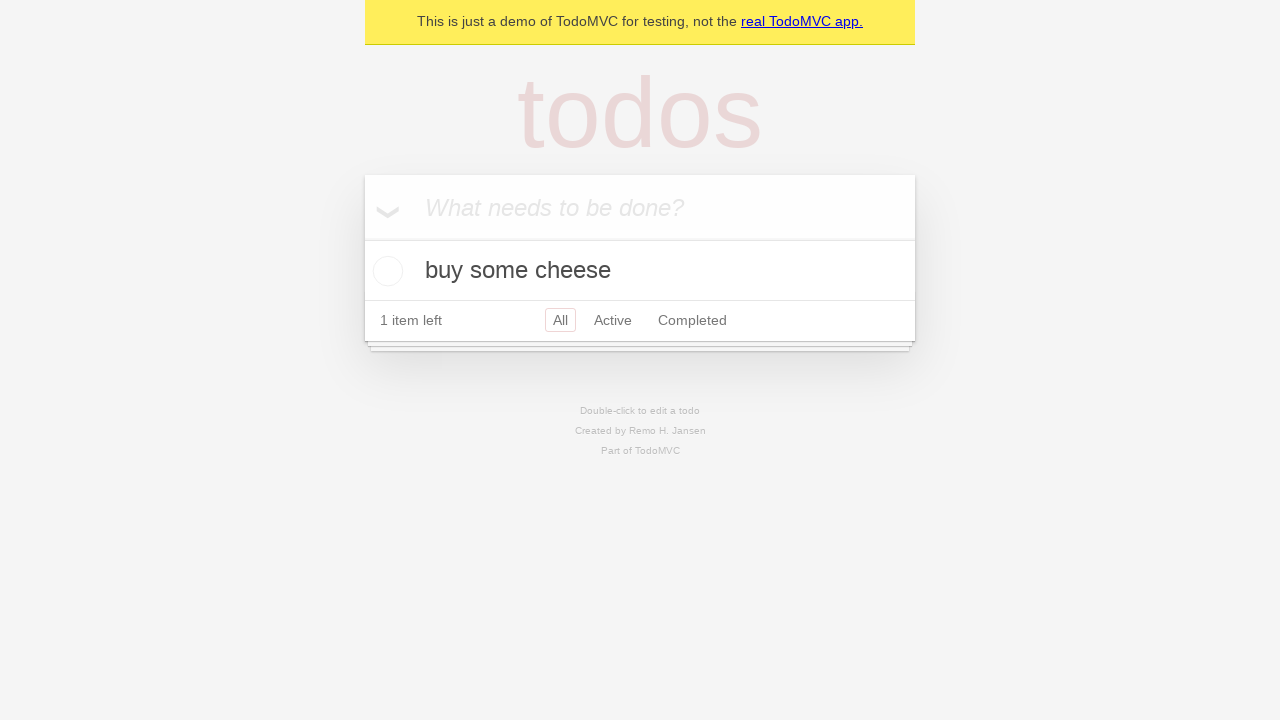

Filled new todo field with 'feed the cat' on .new-todo
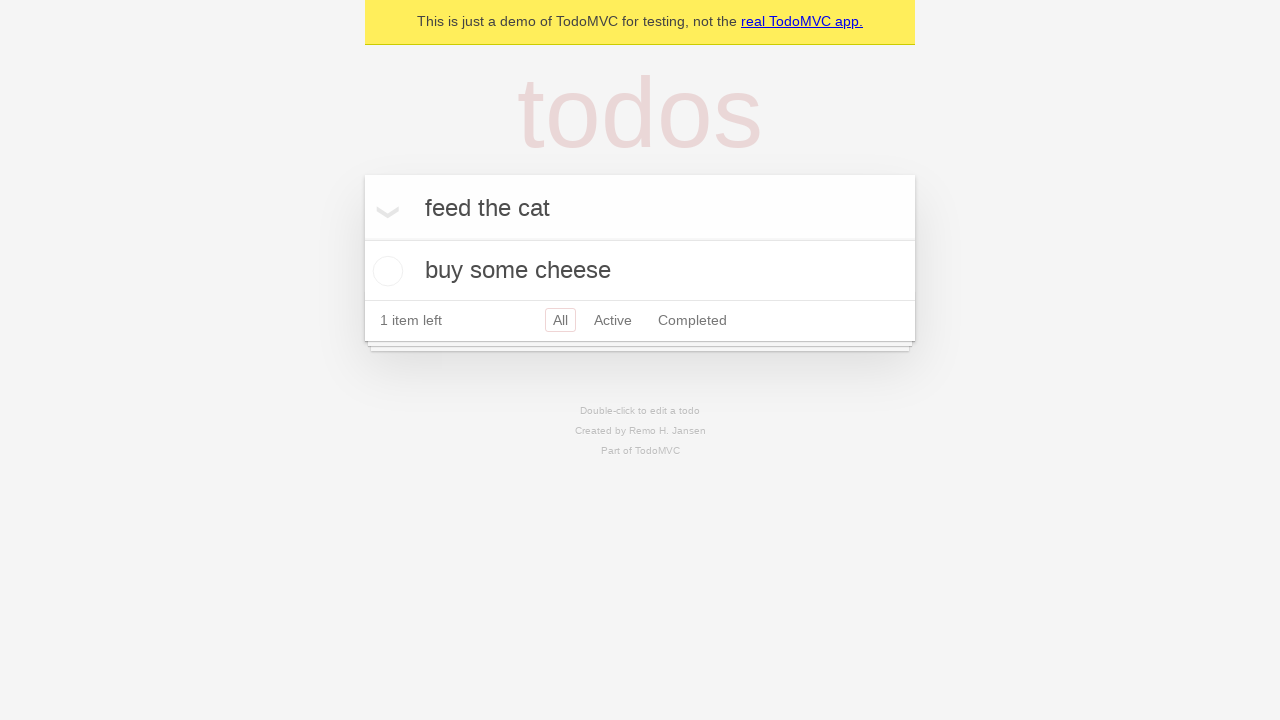

Pressed Enter to add second todo item on .new-todo
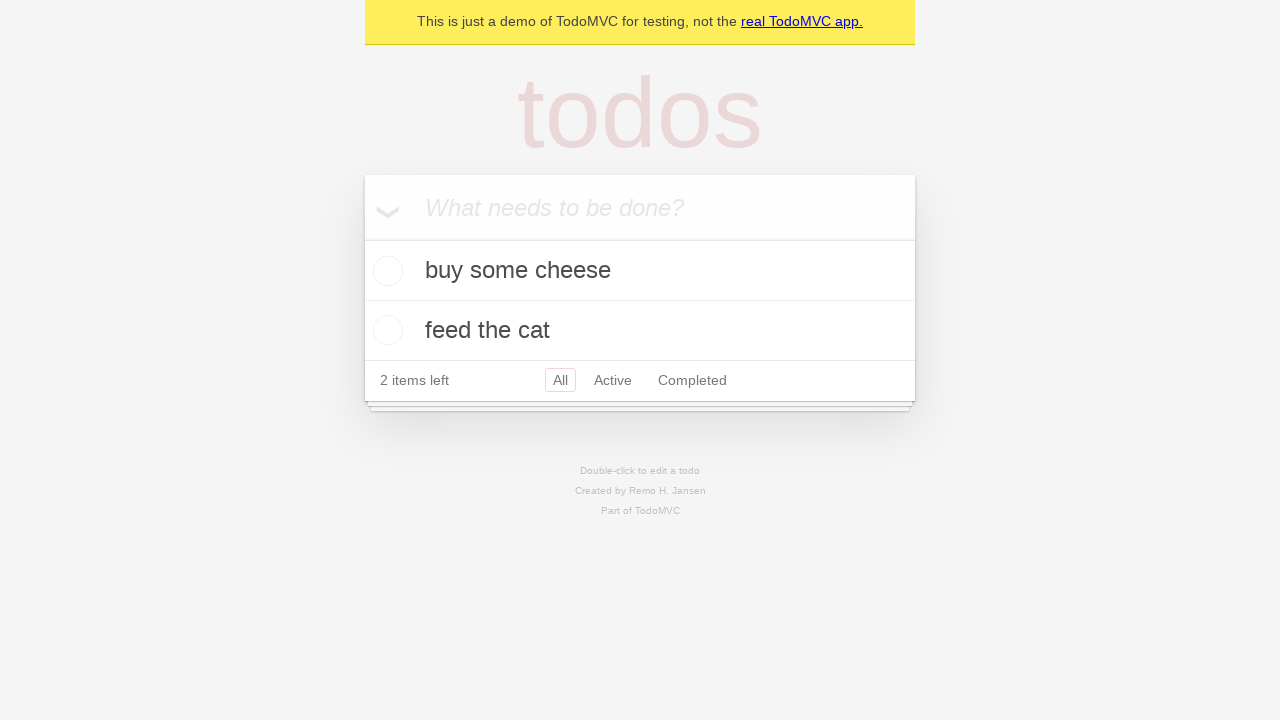

Filled new todo field with 'book a doctors appointment' on .new-todo
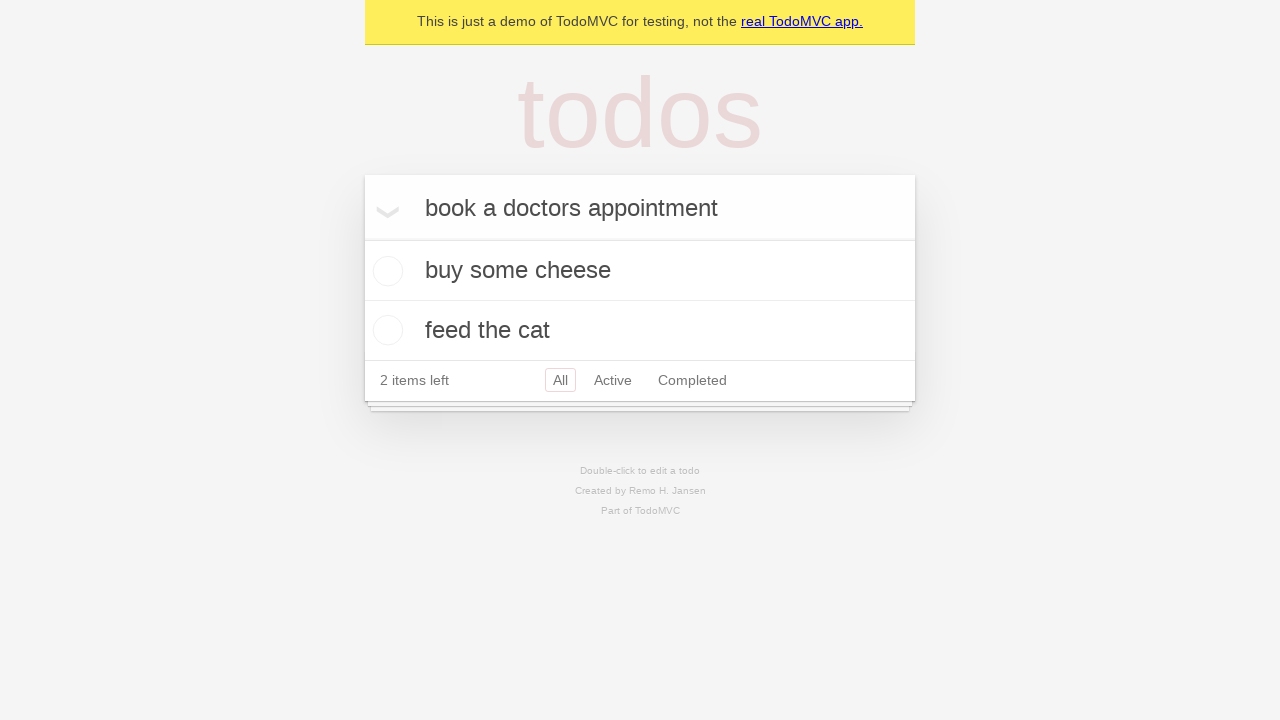

Pressed Enter to add third todo item on .new-todo
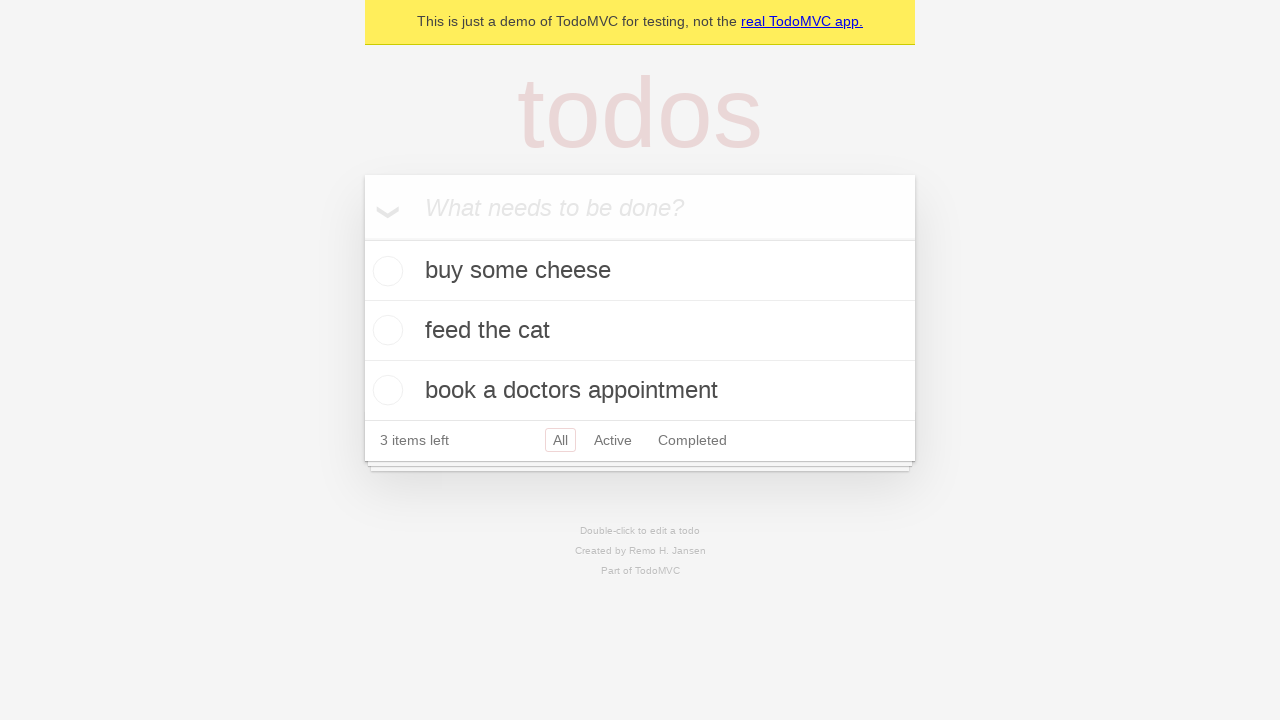

Waited for third todo item to be added to the list
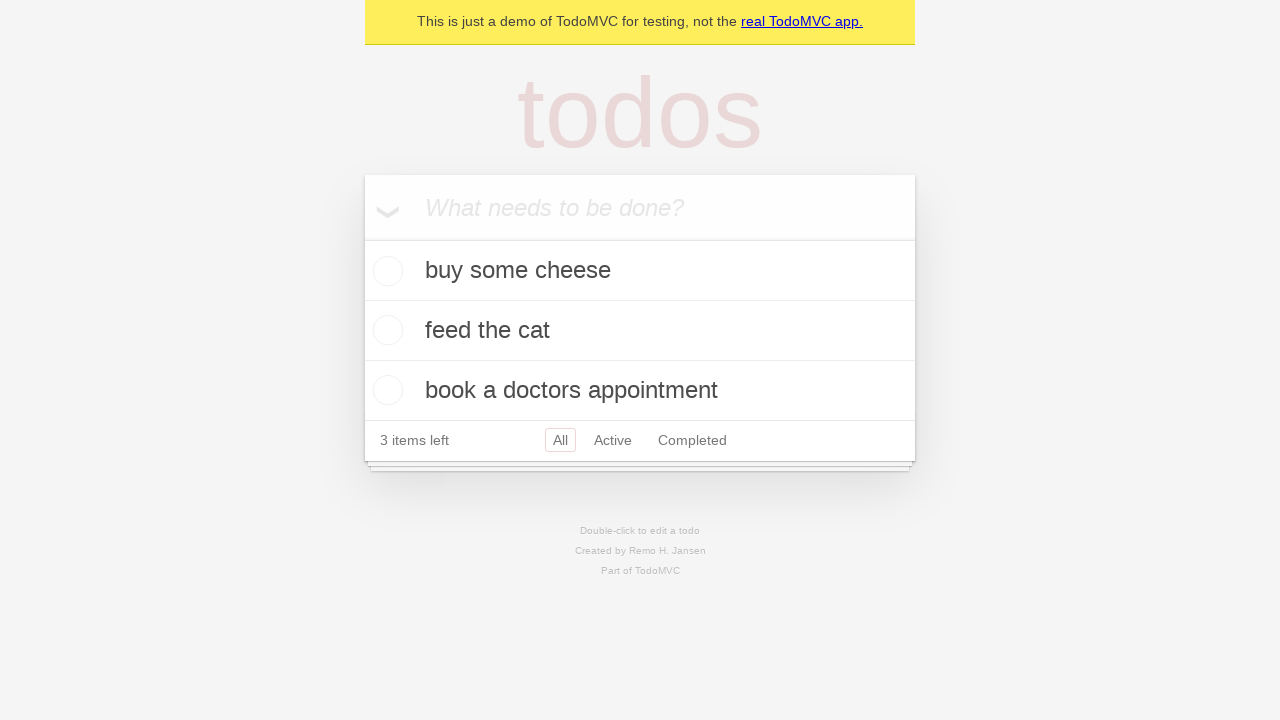

Clicked toggle-all checkbox to mark all todos as completed at (362, 238) on .toggle-all
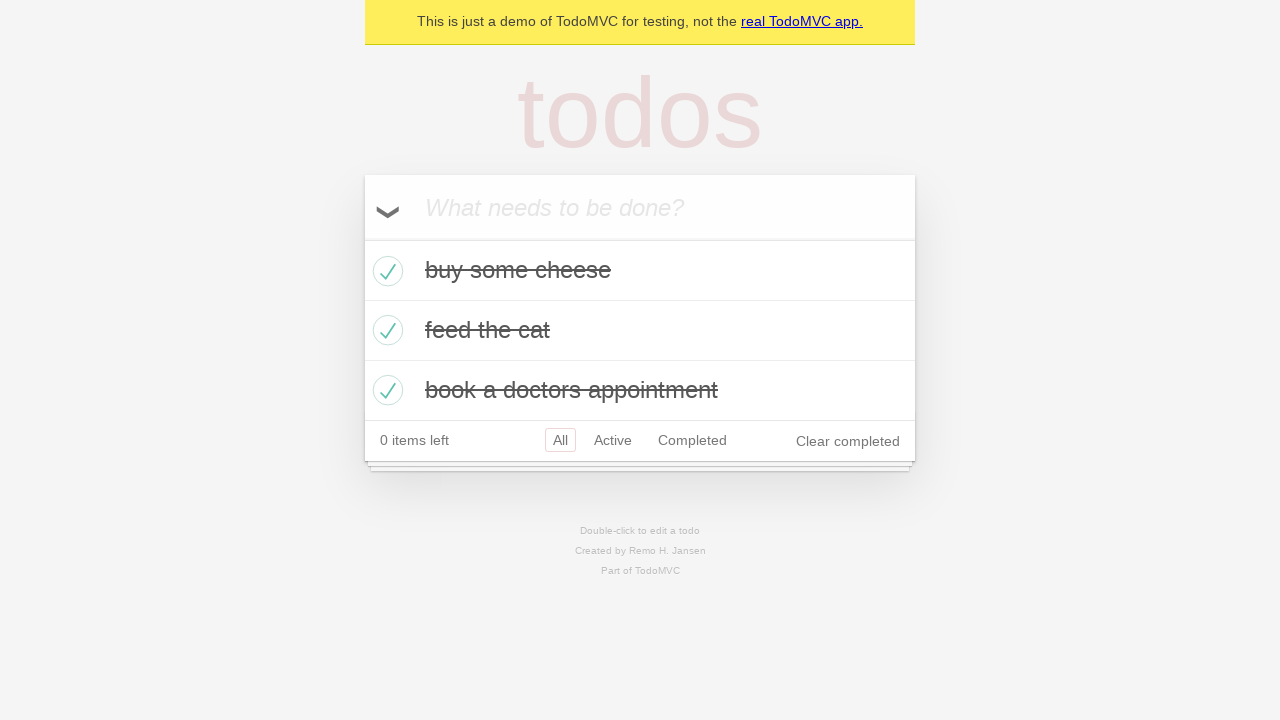

Waited for all todos to be marked with completed state
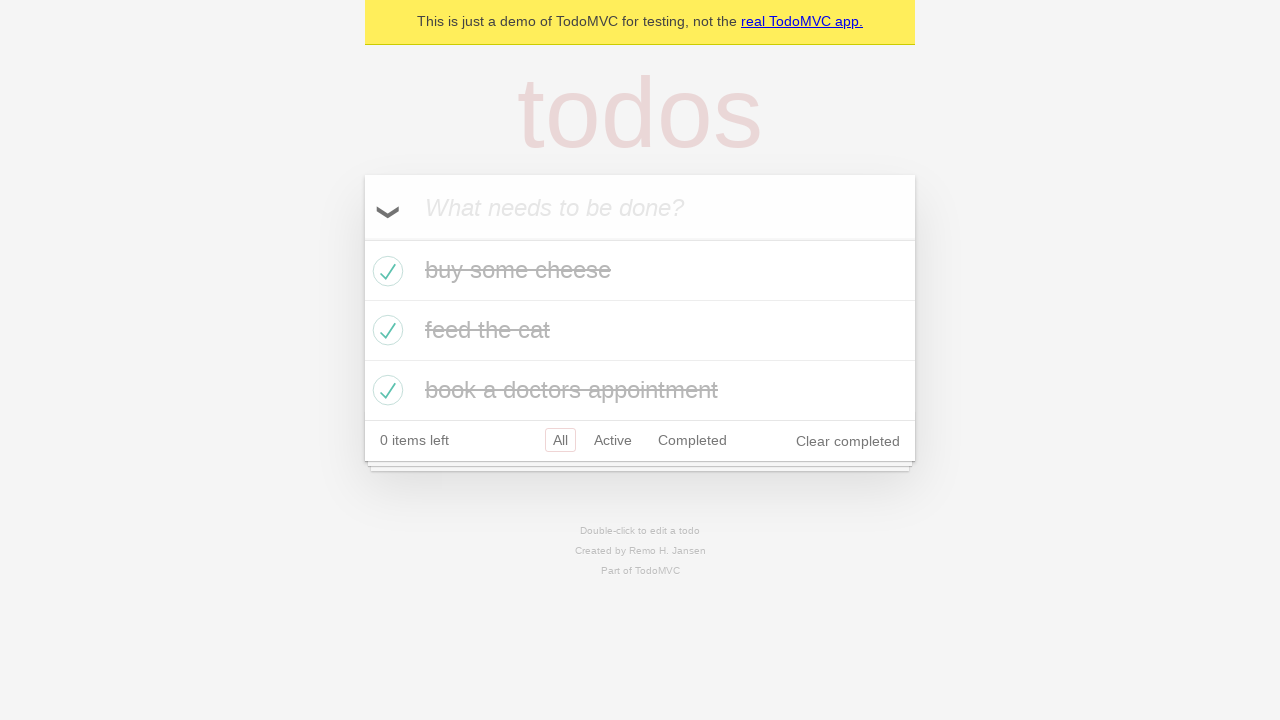

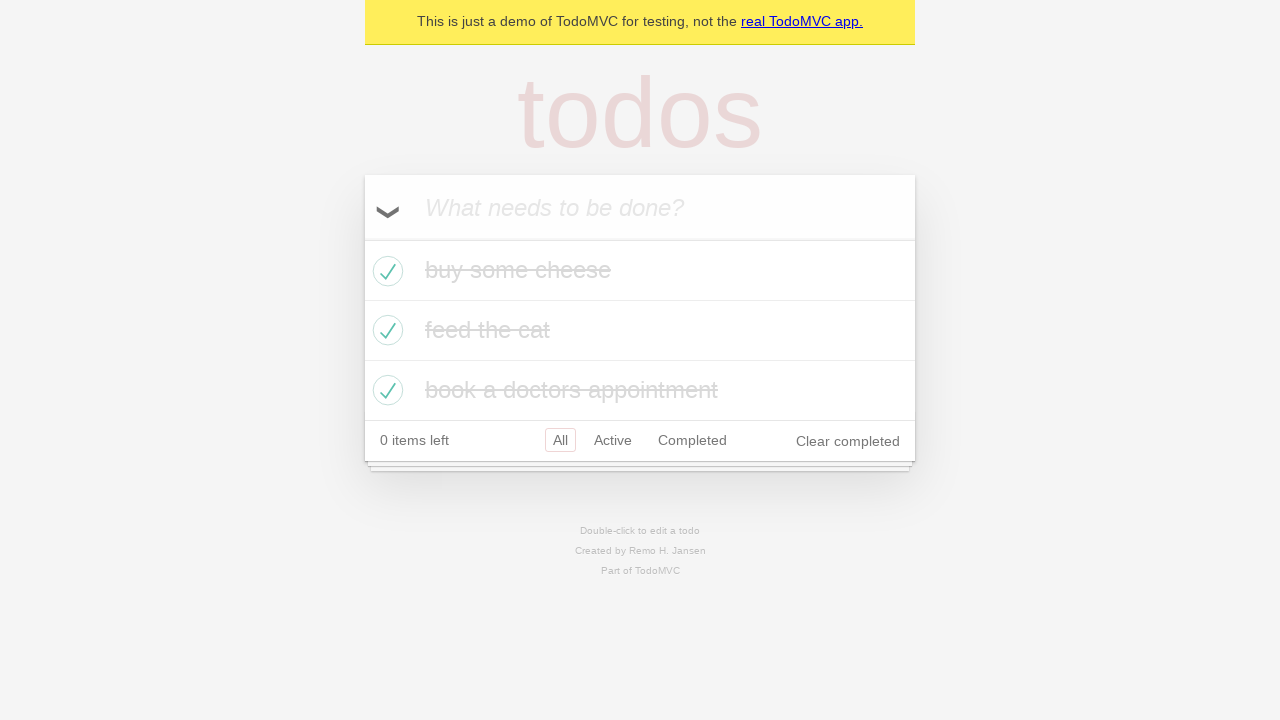